Tests JavaScript alert functionality by triggering an alert, verifying its text content, and accepting it

Starting URL: https://the-internet.herokuapp.com/javascript_alerts

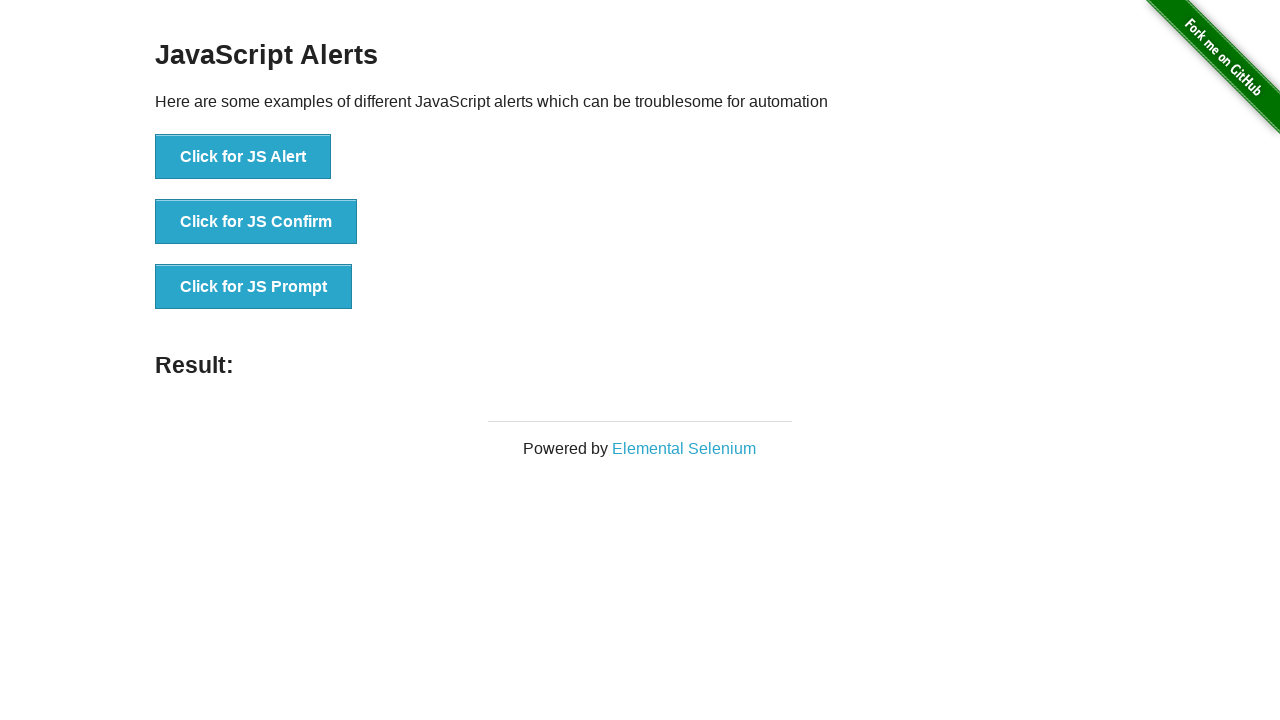

Clicked the first alert button to trigger JavaScript alert at (243, 157) on button[onclick='jsAlert()']
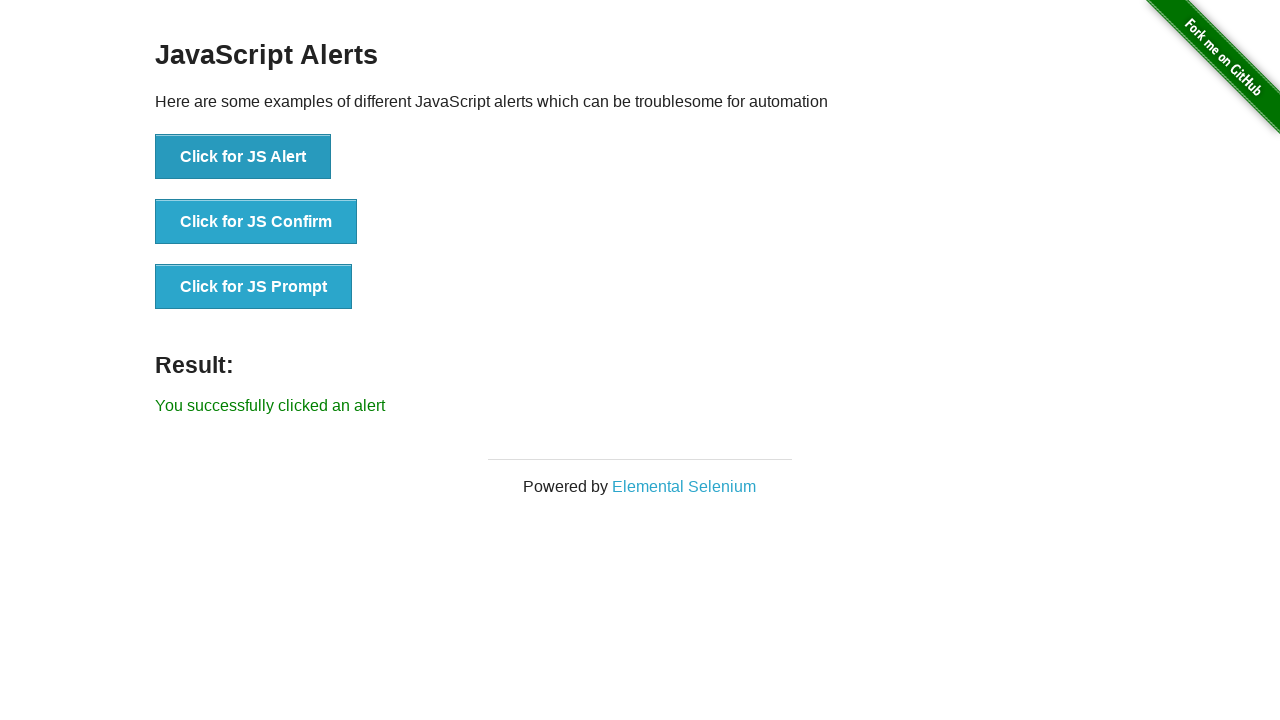

Set up dialog handler to automatically accept alerts
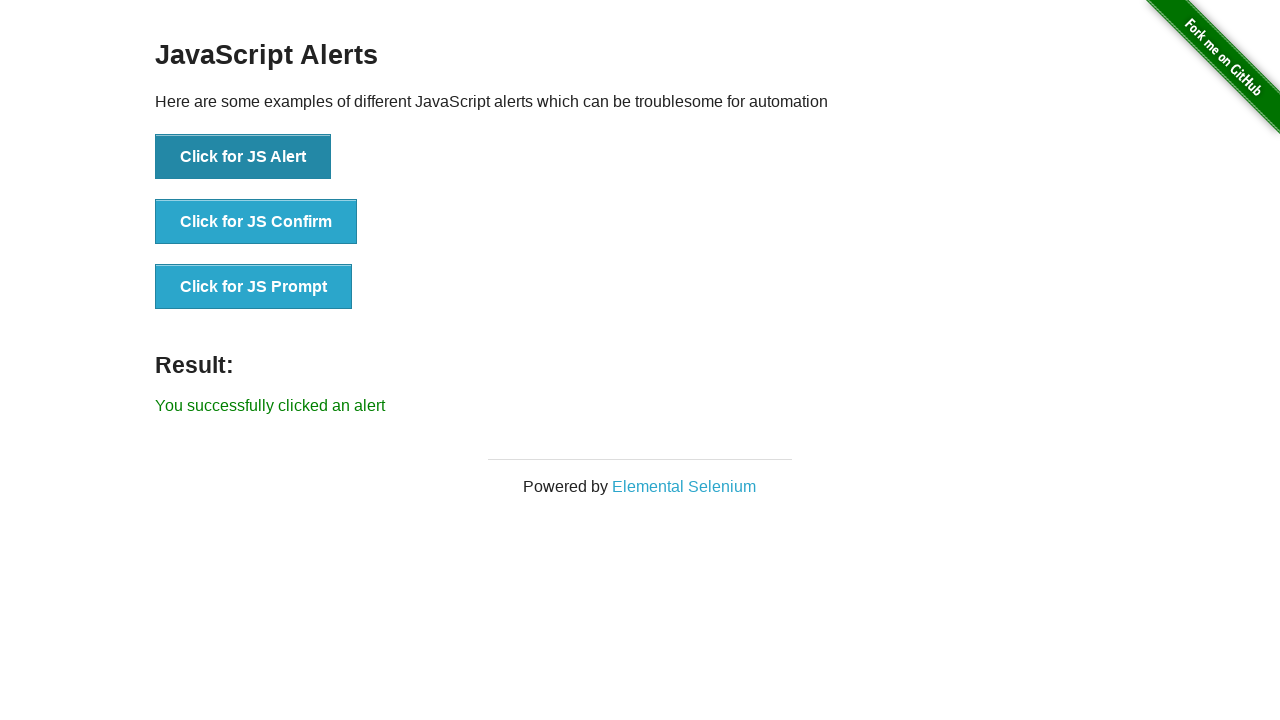

Clicked alert button again to trigger and handle the alert at (243, 157) on button[onclick='jsAlert()']
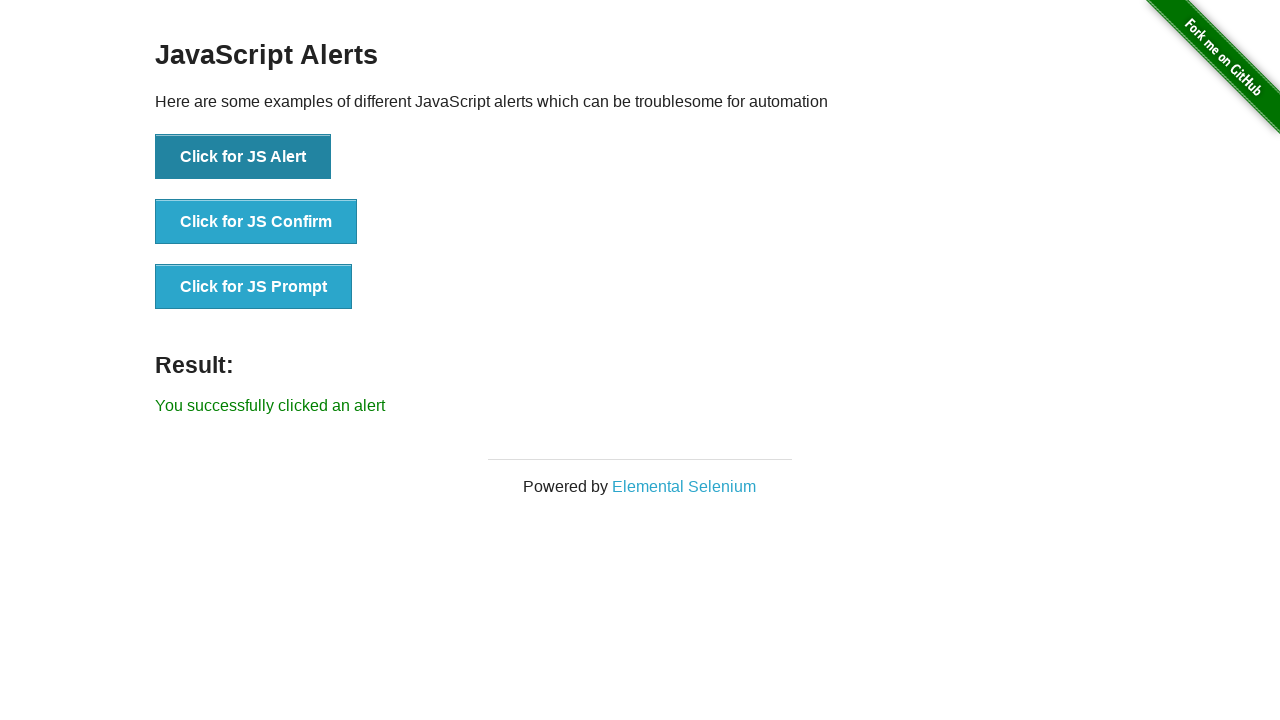

Verified that the alert button is still enabled after handling the alert
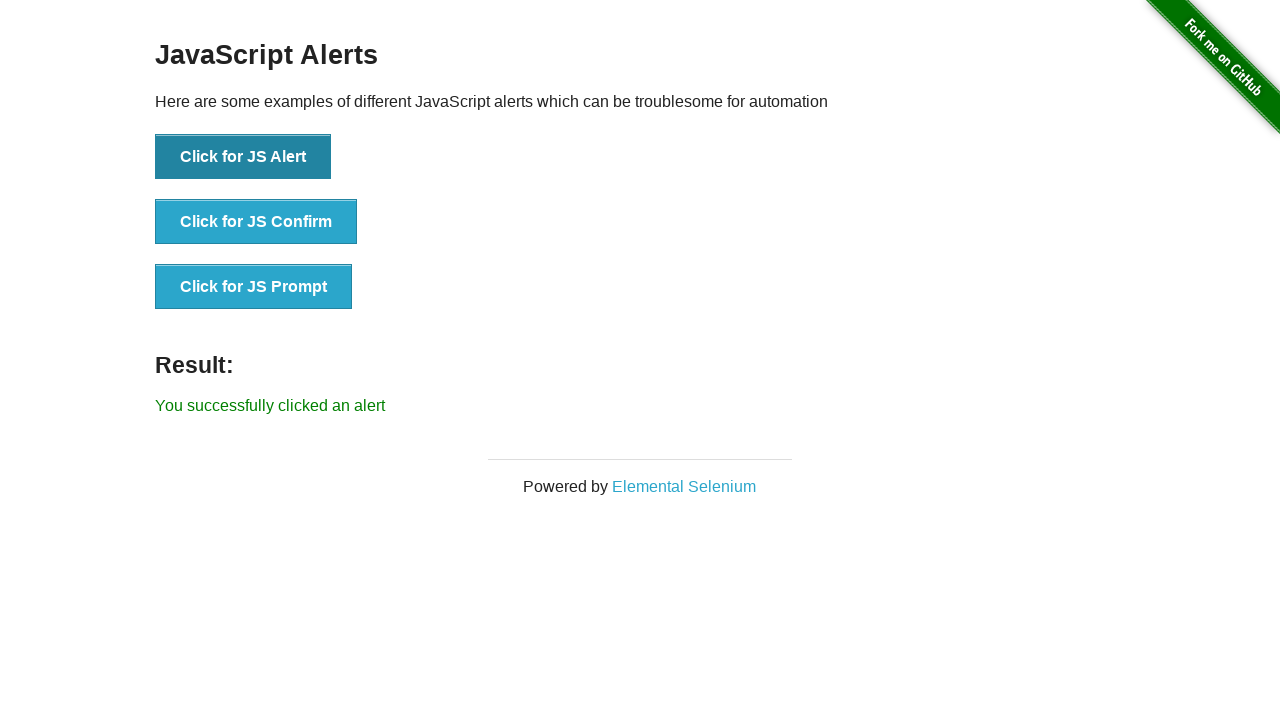

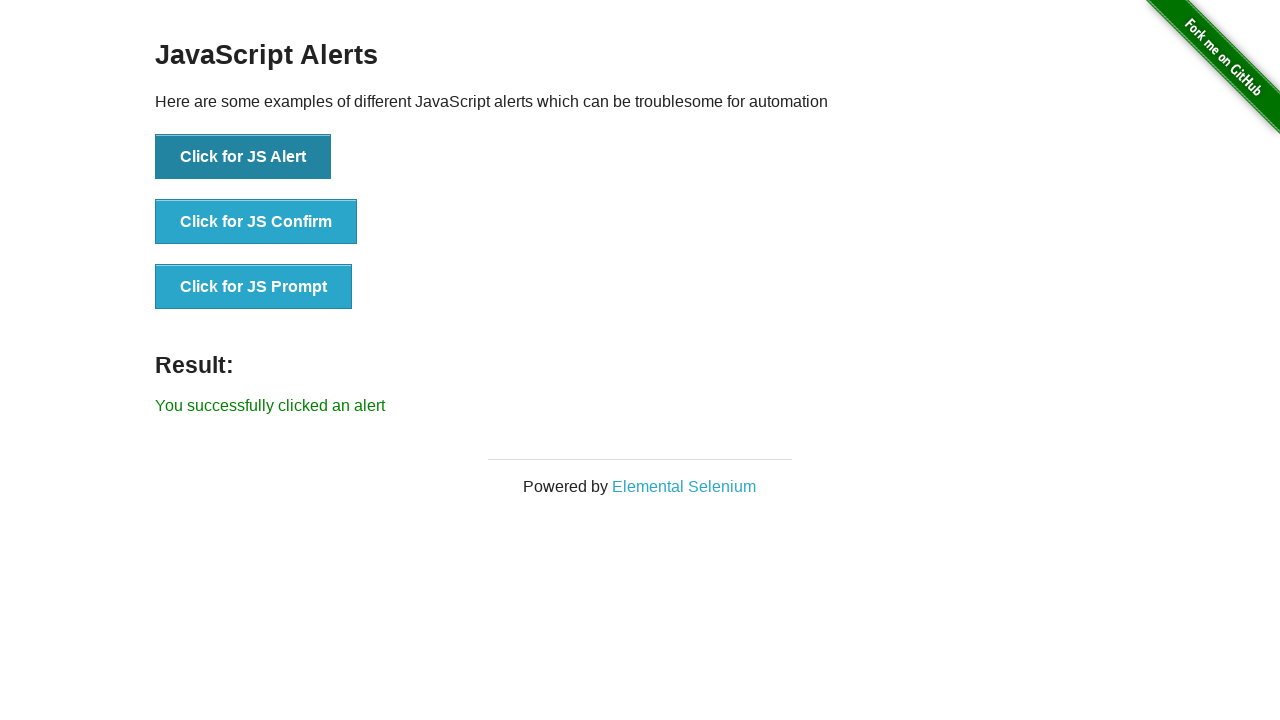